Opens the anhtester.com homepage and clicks on the login button to open the login form

Starting URL: https://anhtester.com/

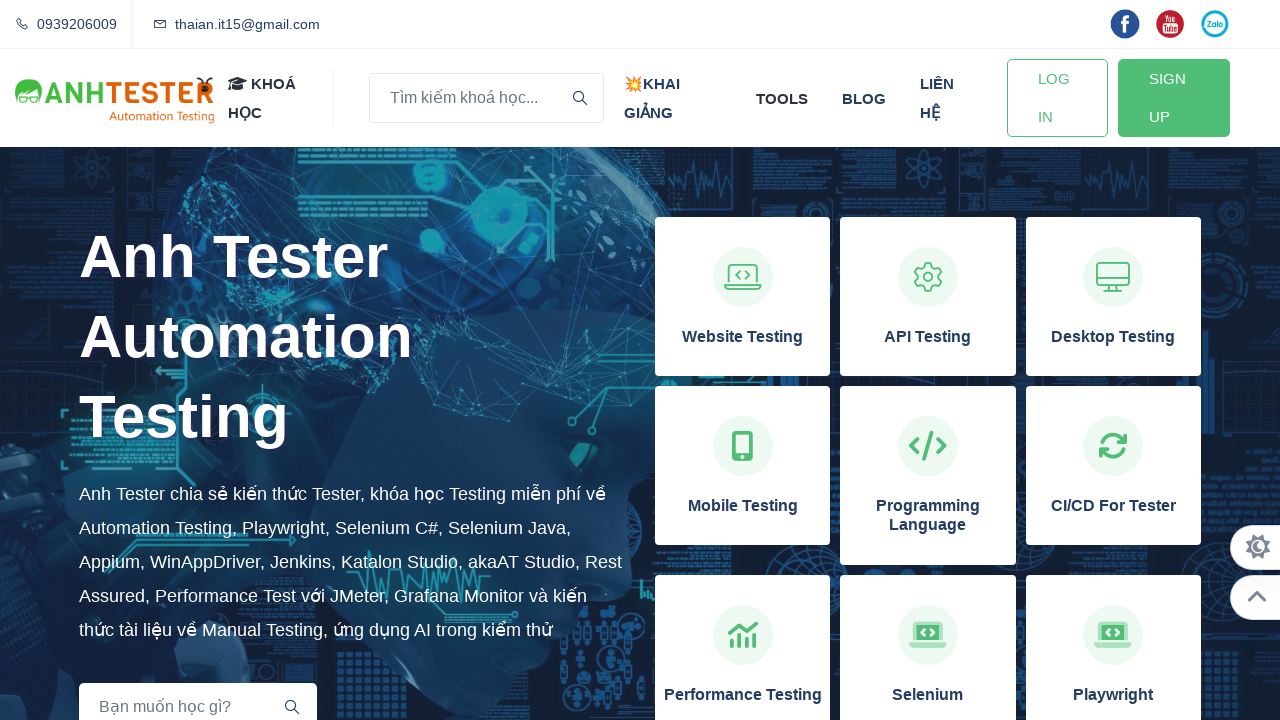

Navigated to anhtester.com homepage
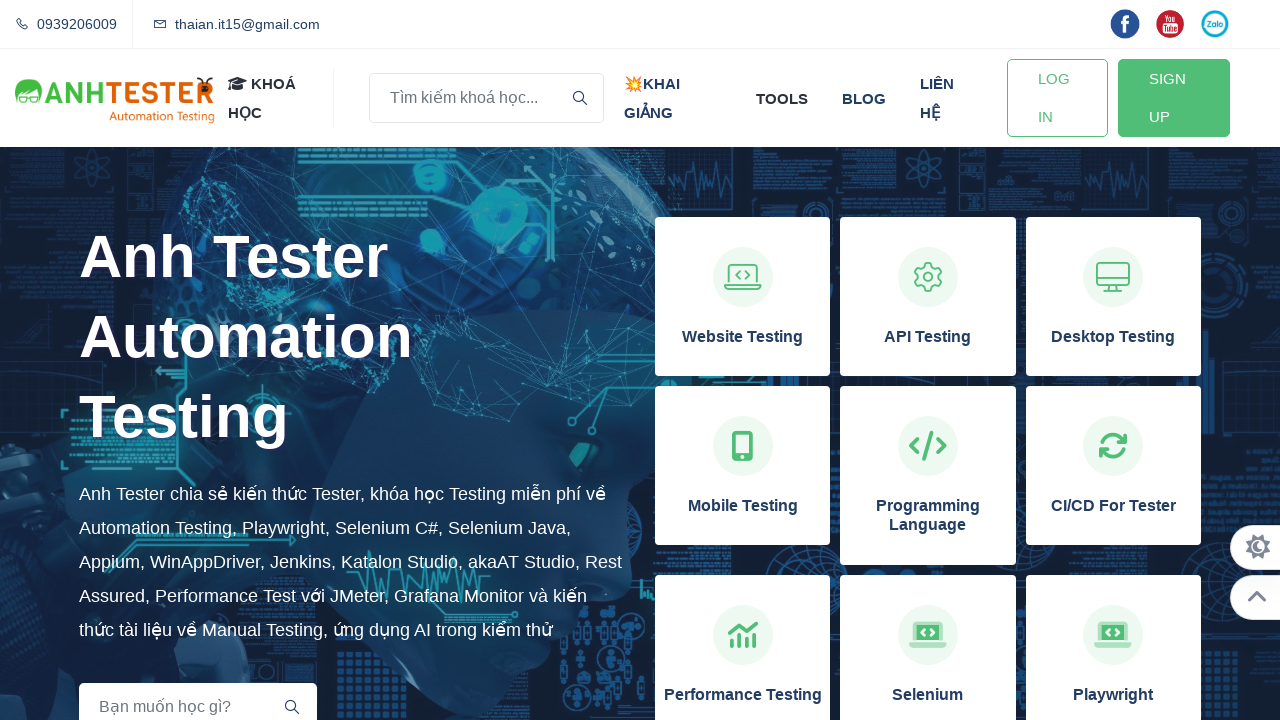

Clicked the login button to open the login form at (1057, 98) on a#btn-login
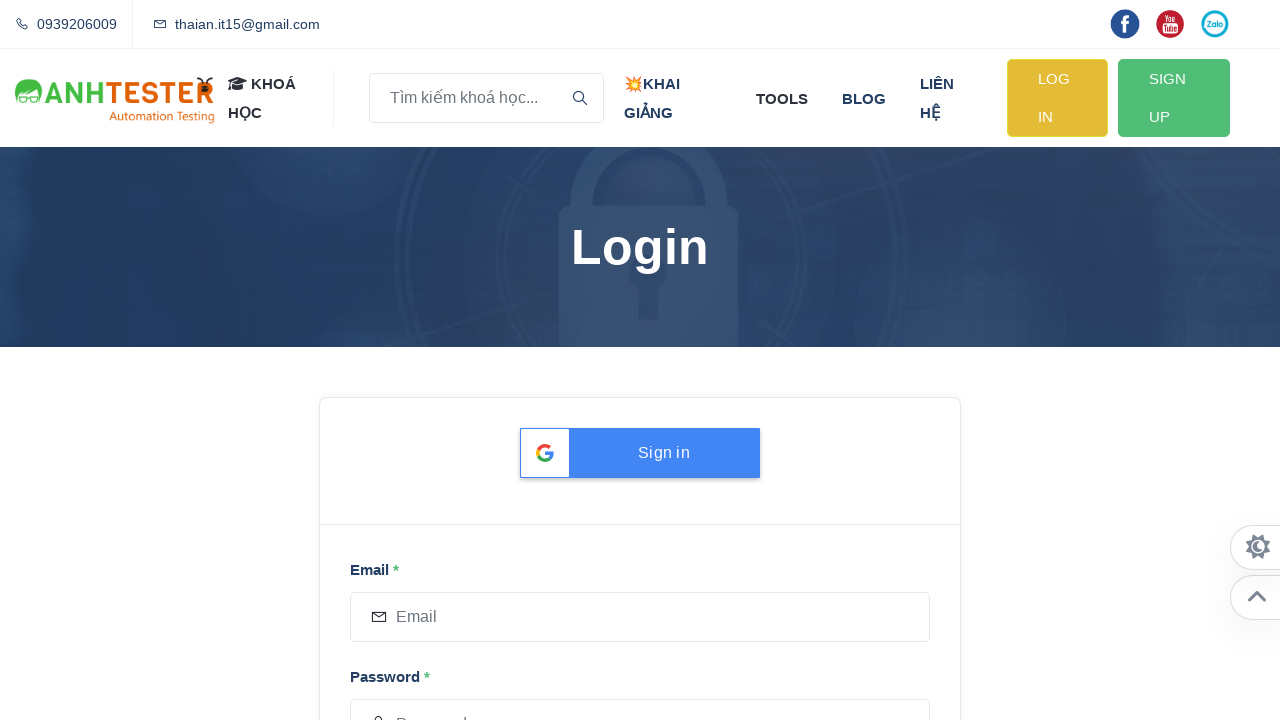

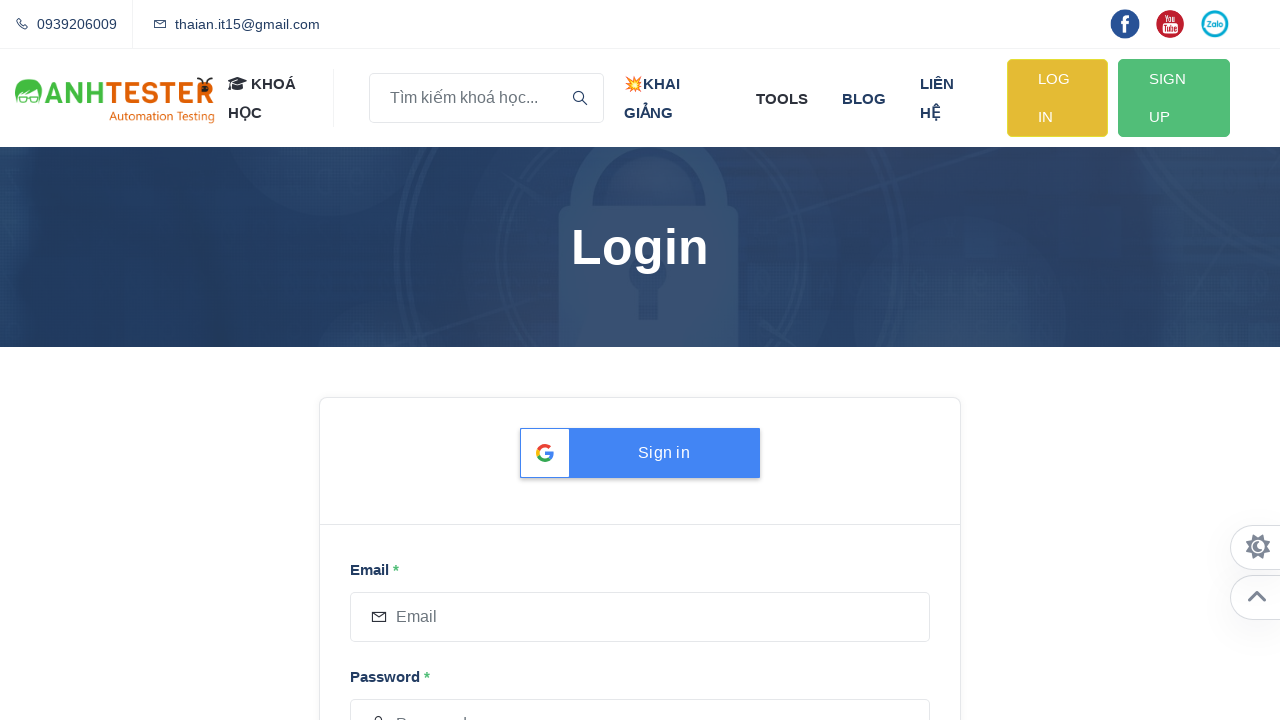